Searches for a product by entering a search term and pressing Enter to view search results

Starting URL: https://www.nykaa.com/

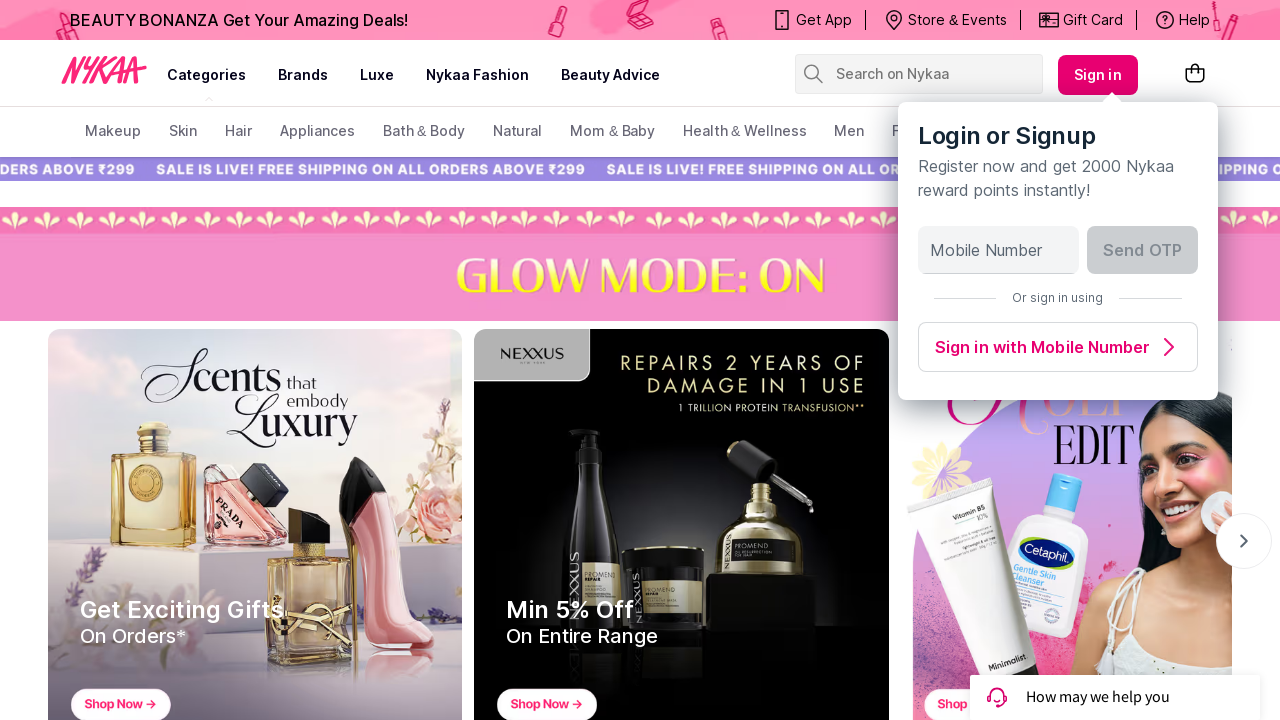

Clicked on search input field at (928, 74) on input[placeholder="Search on Nykaa"]
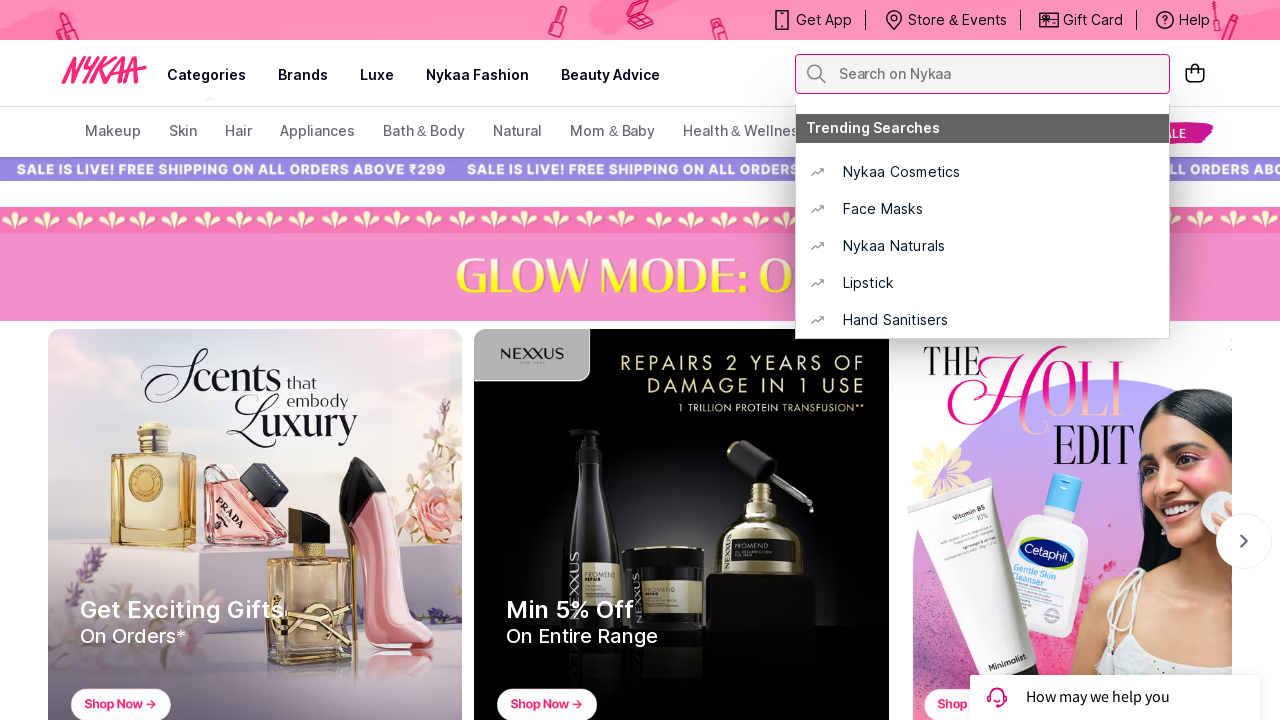

Entered 'Lipstick' in search field on input[placeholder="Search on Nykaa"]
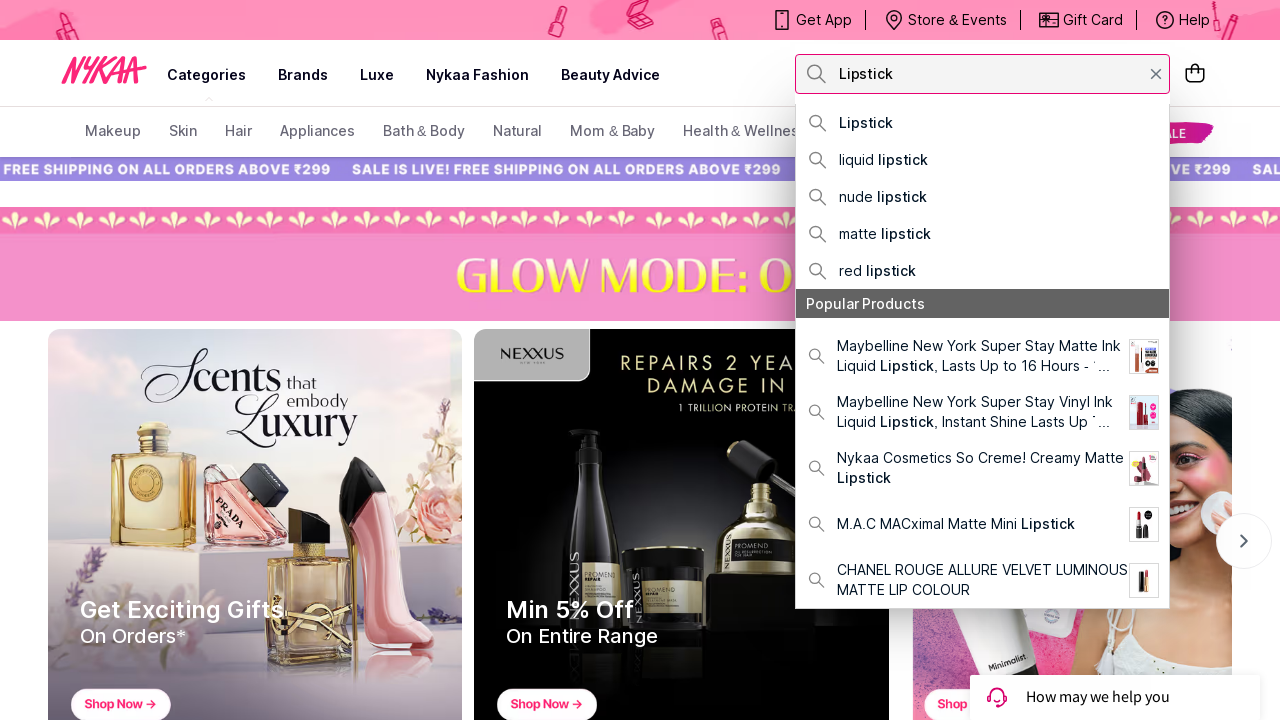

Pressed Enter to search for Lipstick
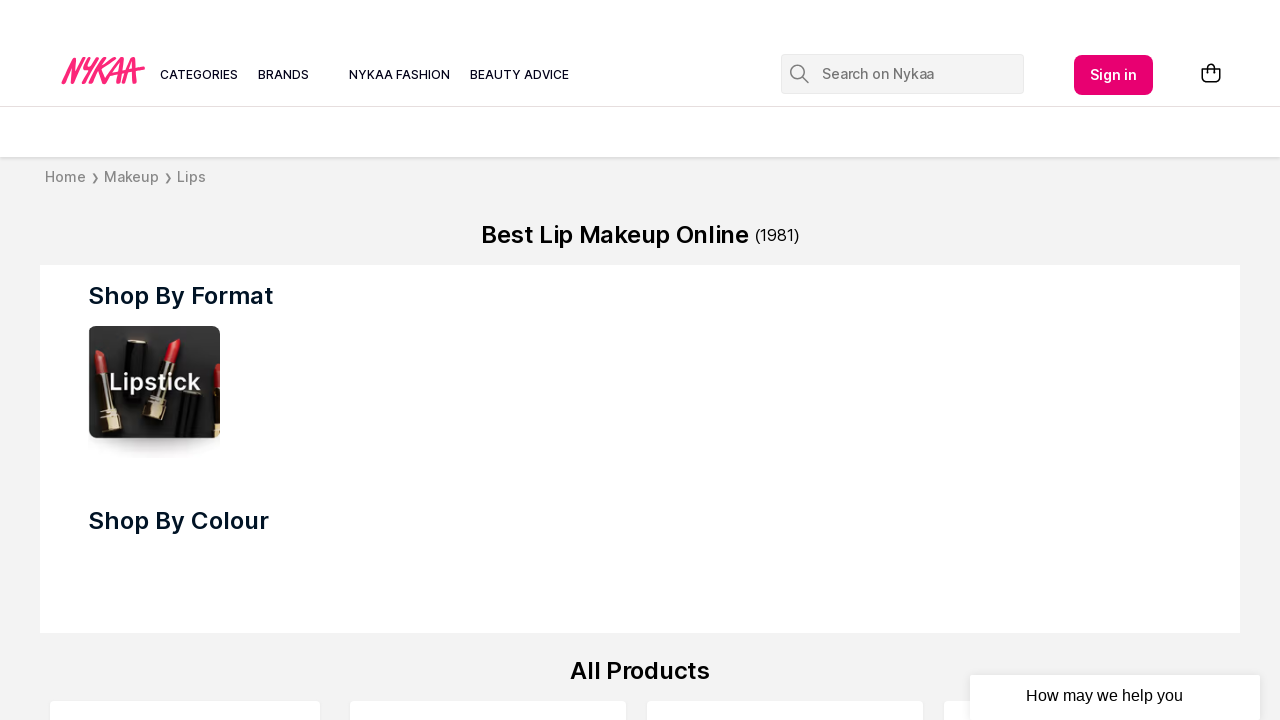

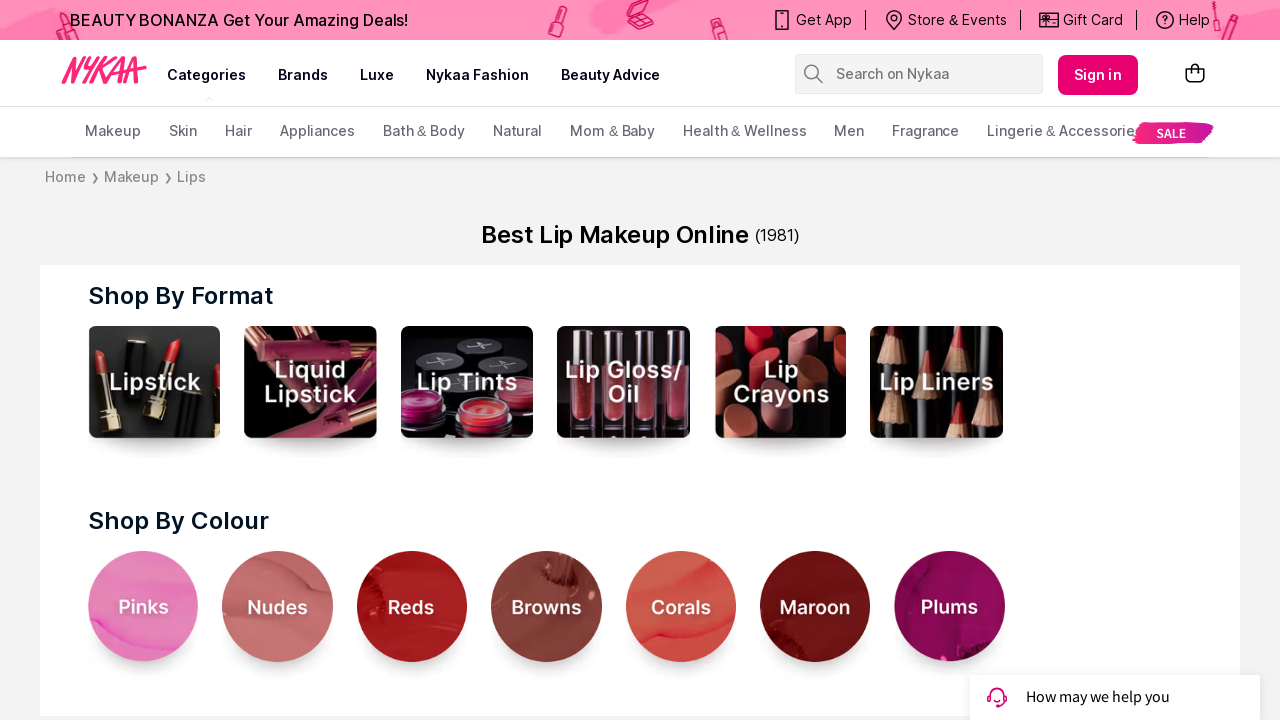